Tests the sorting functionality on the customers list by clicking the First Name column header to sort customers alphabetically.

Starting URL: https://www.globalsqa.com/angularJs-protractor/BankingProject/#/manager

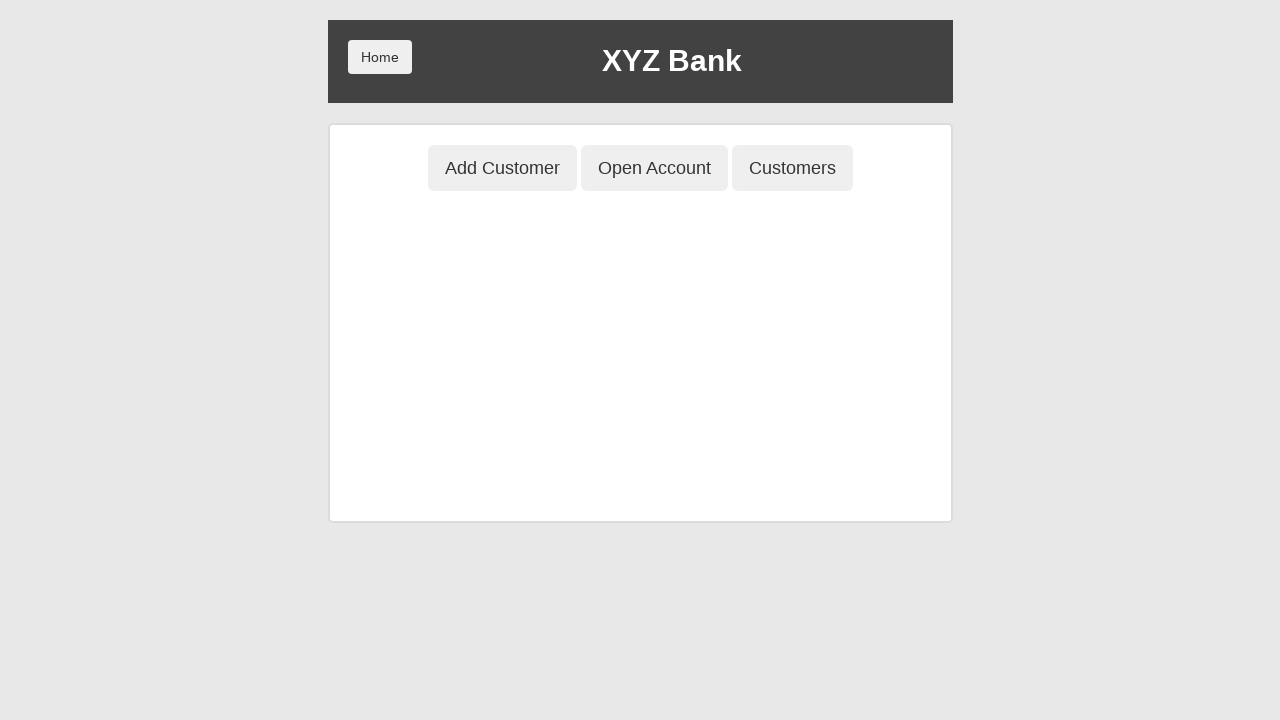

Clicked Customers tab to view customer list at (792, 168) on button[ng-class='btnClass3']
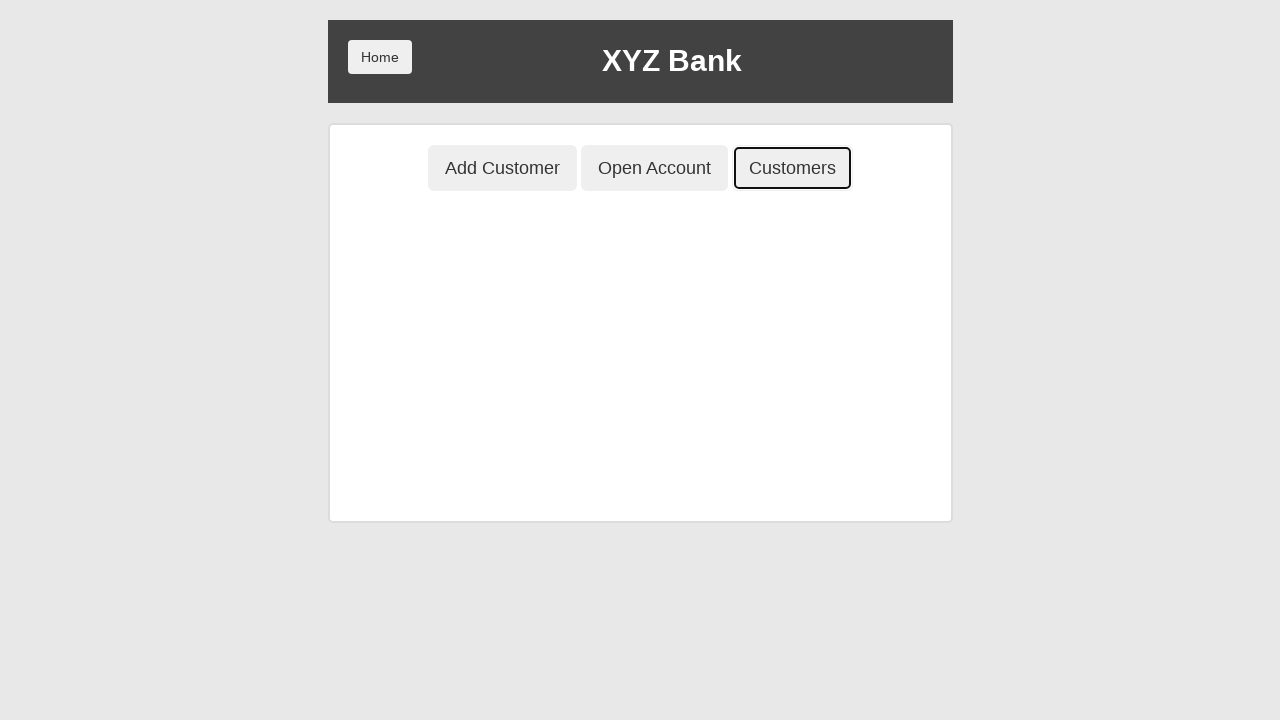

Customer table loaded
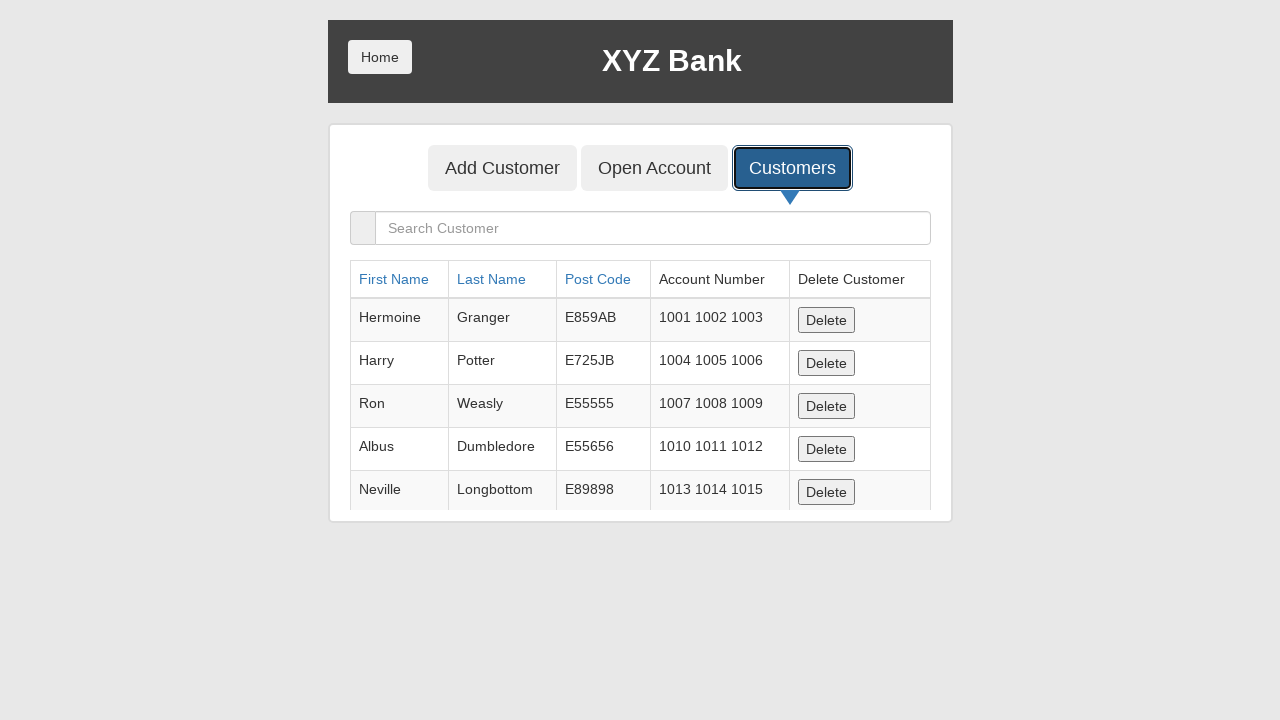

Clicked First Name column header to sort alphabetically at (394, 279) on a[ng-click="sortType = 'fName'; sortReverse = !sortReverse"]
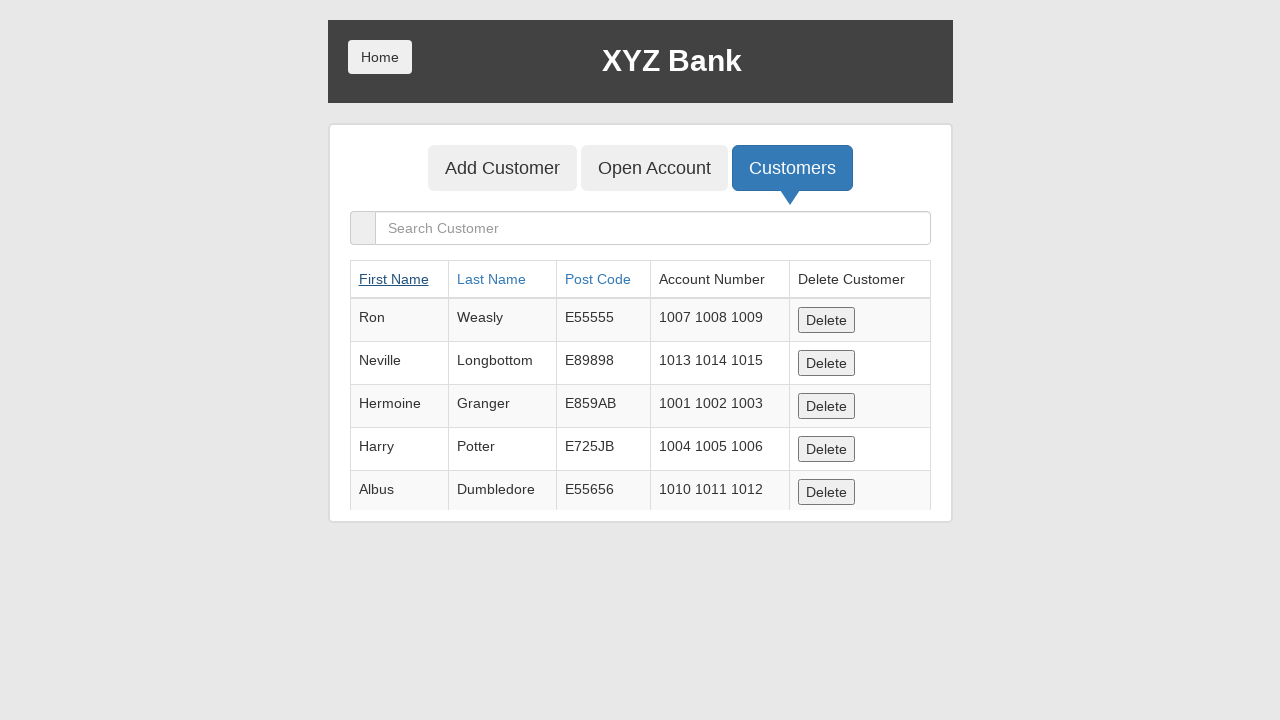

Clicked First Name column header again to reverse sort at (394, 279) on a[ng-click="sortType = 'fName'; sortReverse = !sortReverse"]
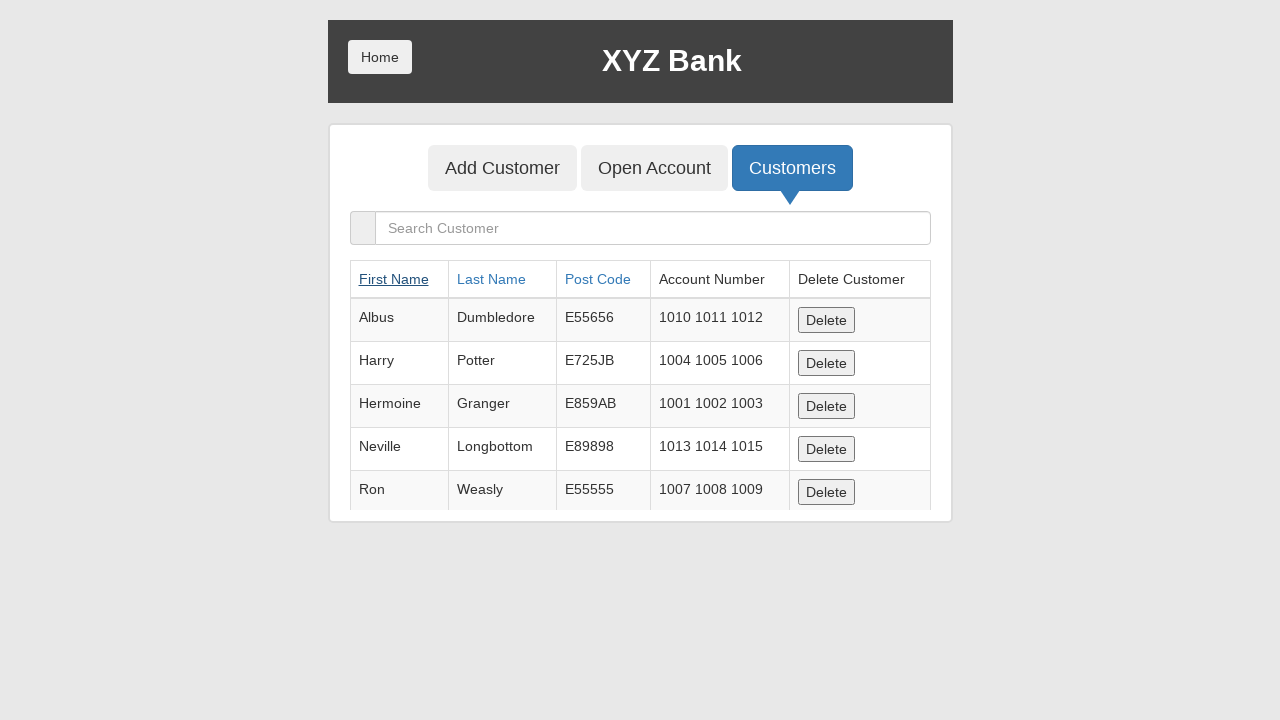

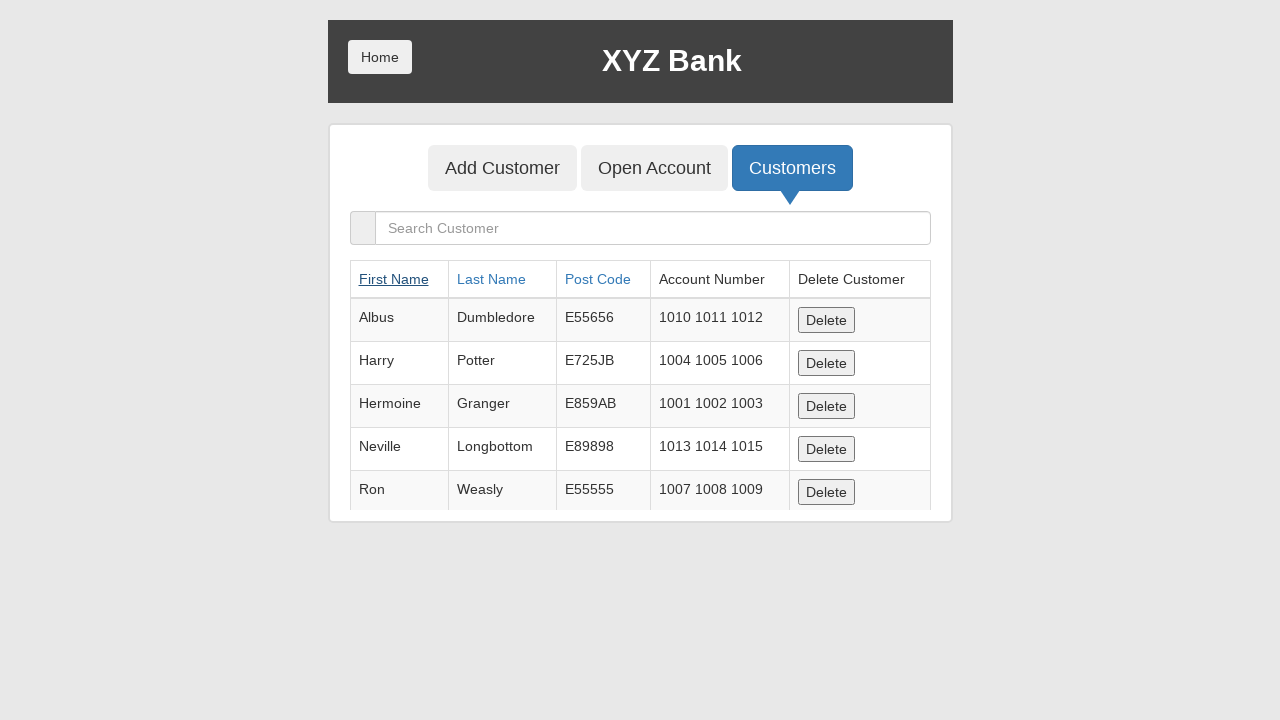